Tests advanced navigation patterns including redirects, browser back navigation, page reload, and verifying URL changes after navigation events.

Starting URL: https://the-internet.herokuapp.com/redirector

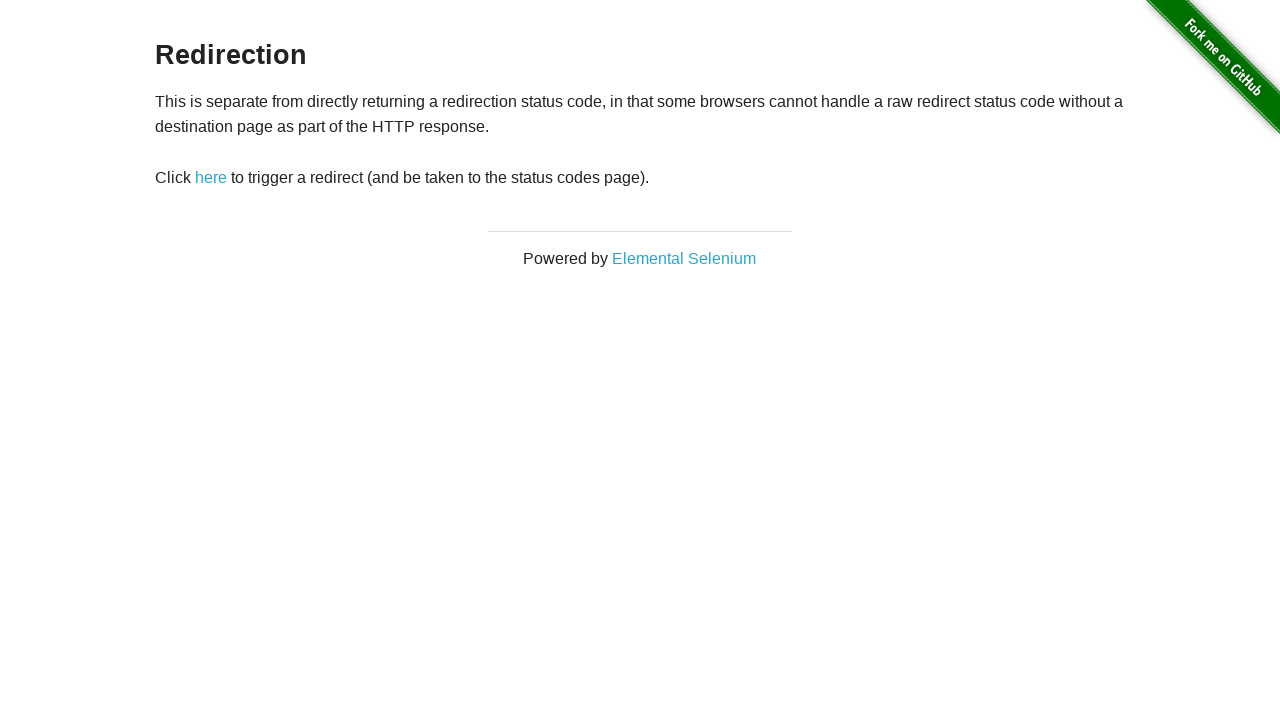

Clicked redirect link at (211, 178) on #redirect
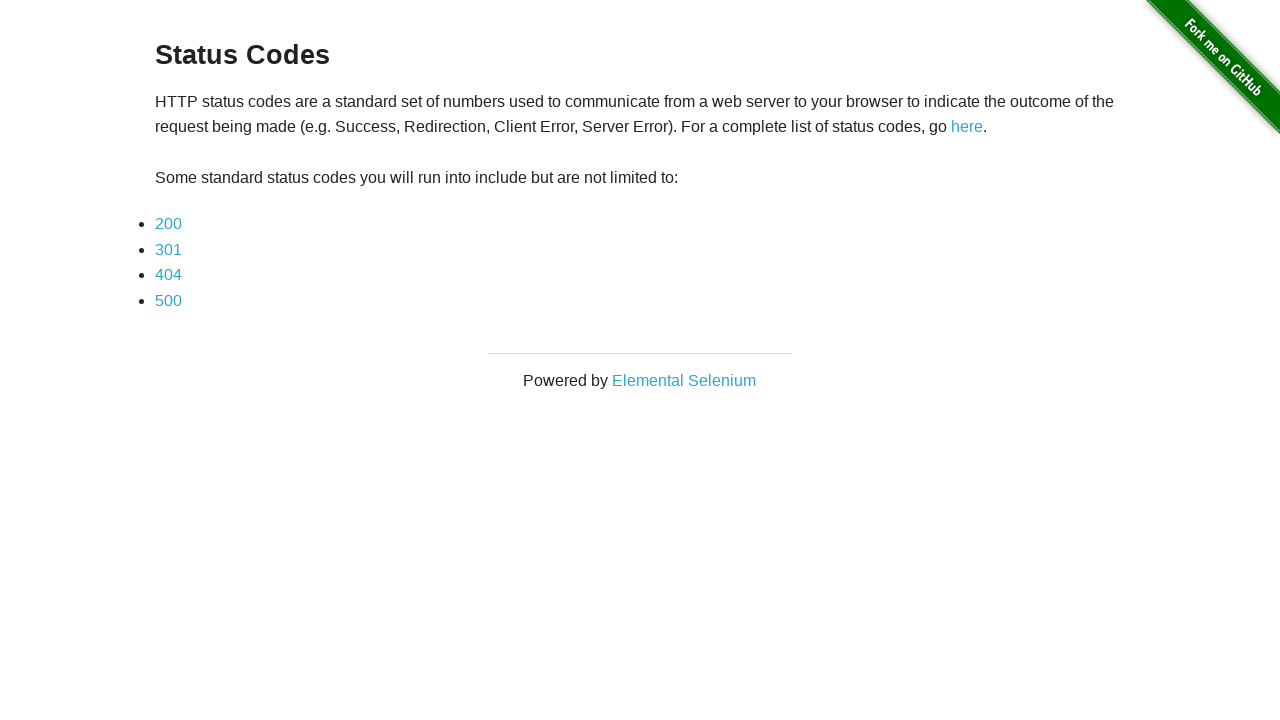

Waited for page to reach domcontentloaded state after redirect
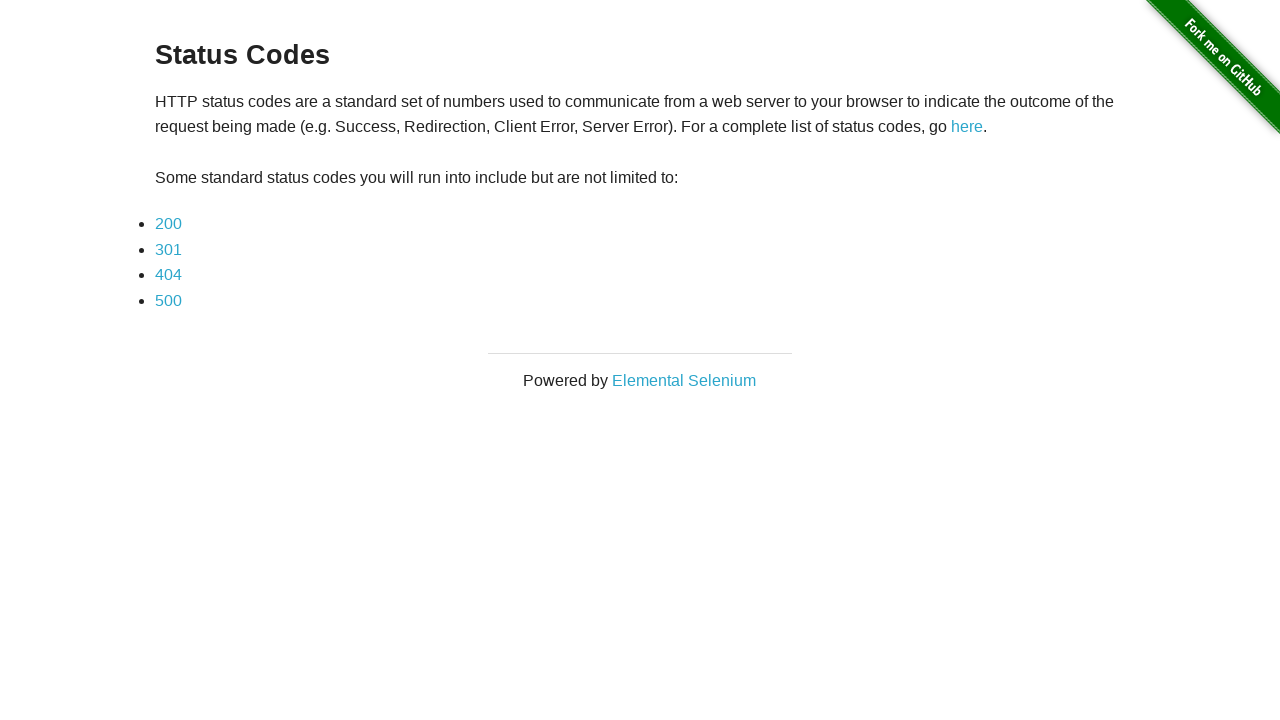

Verified URL changed to status_codes page after redirect
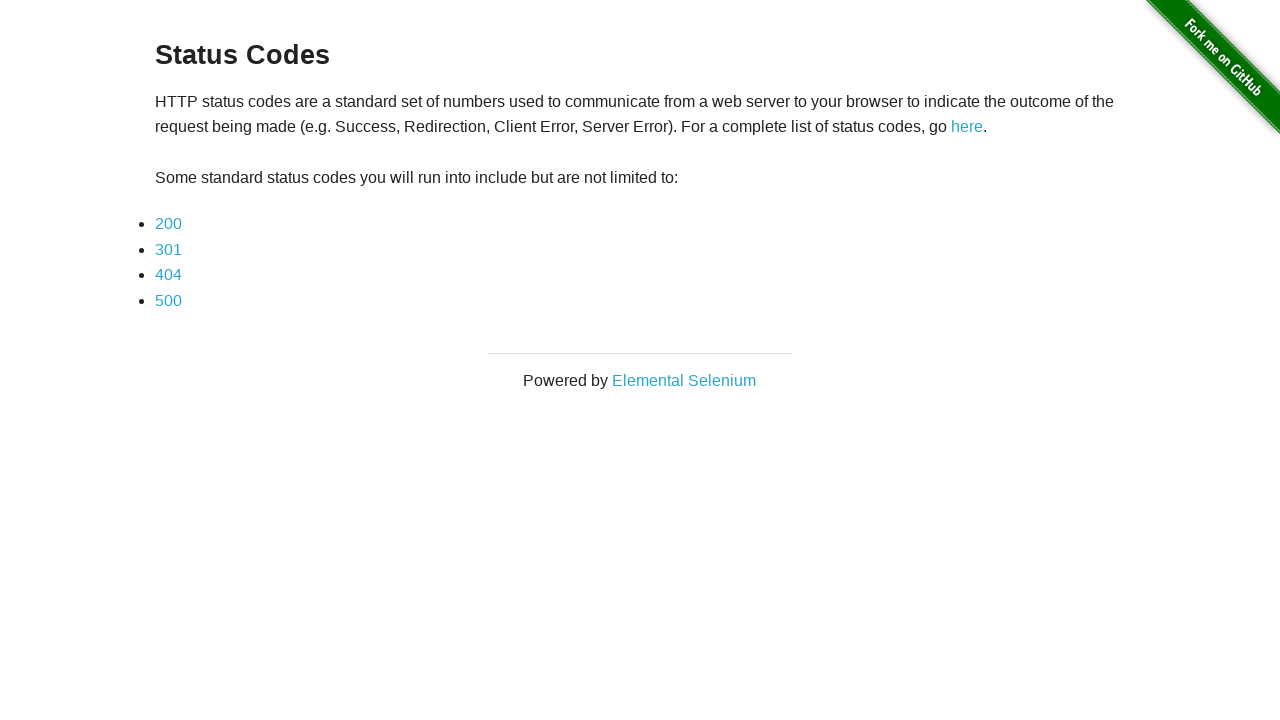

Navigated back to previous page using browser back button
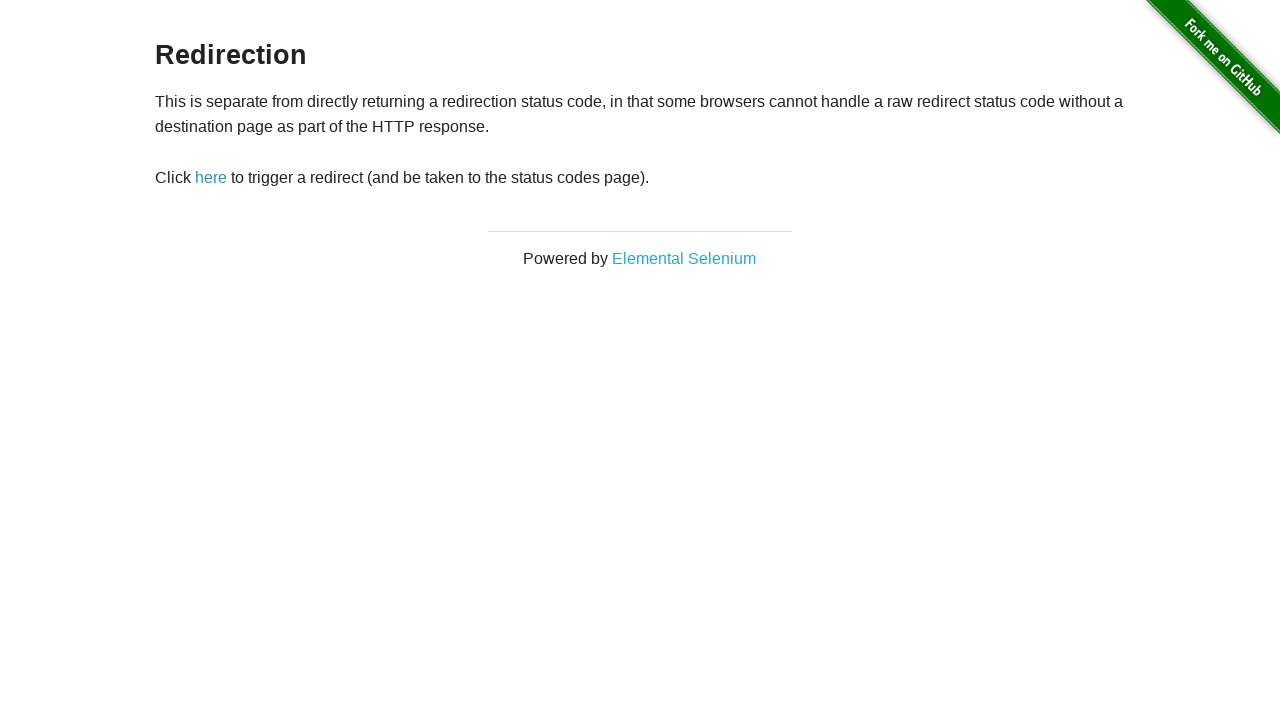

Verified URL returned to redirector page
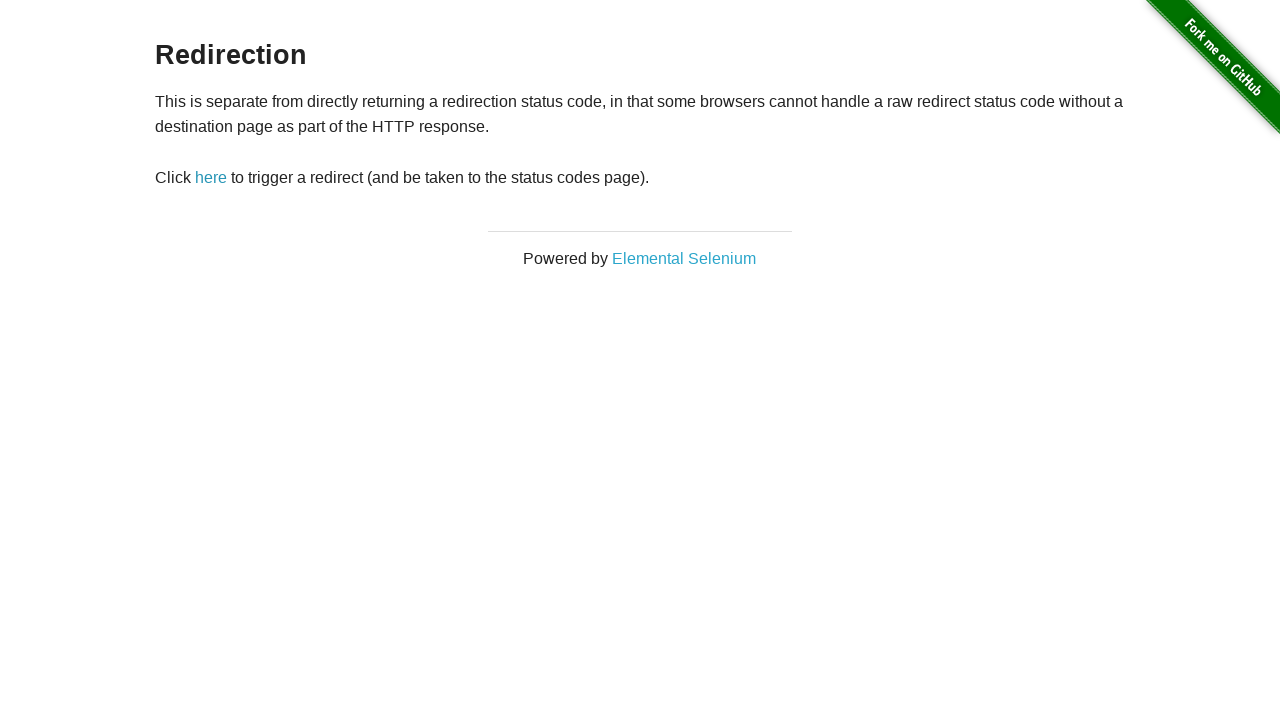

Navigated to home page at the-internet.herokuapp.com
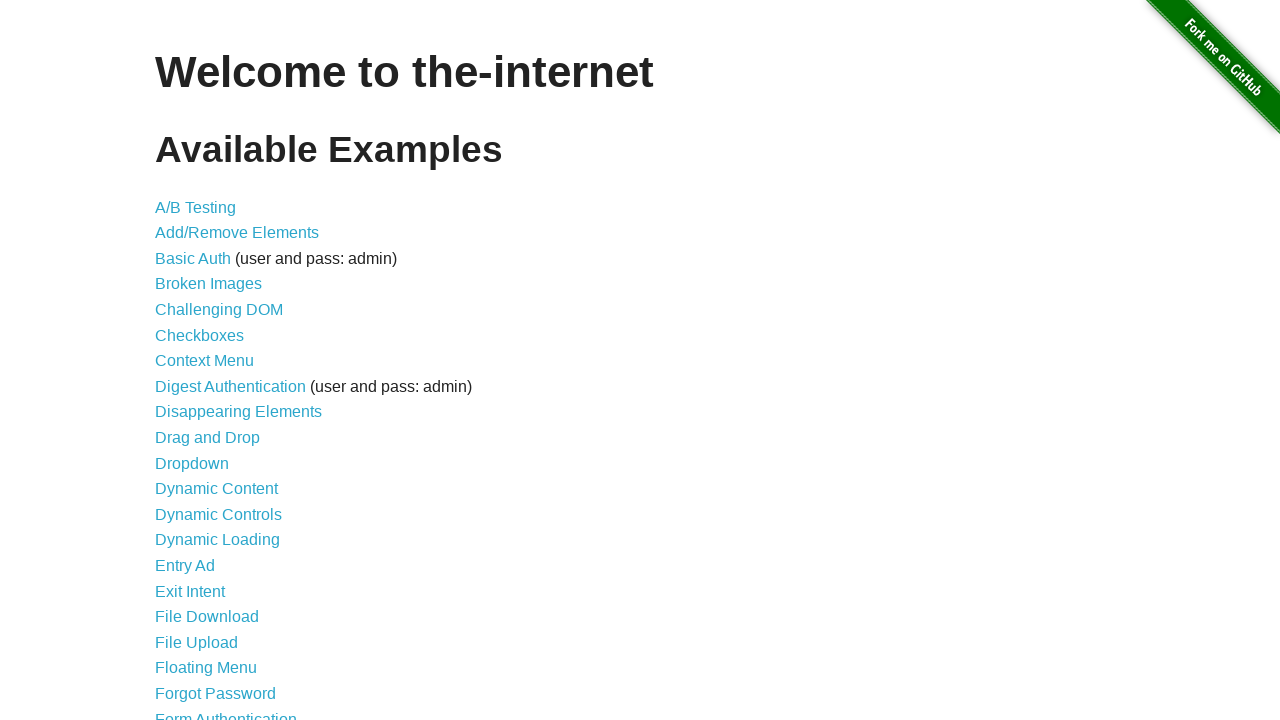

Waited for network idle state on home page
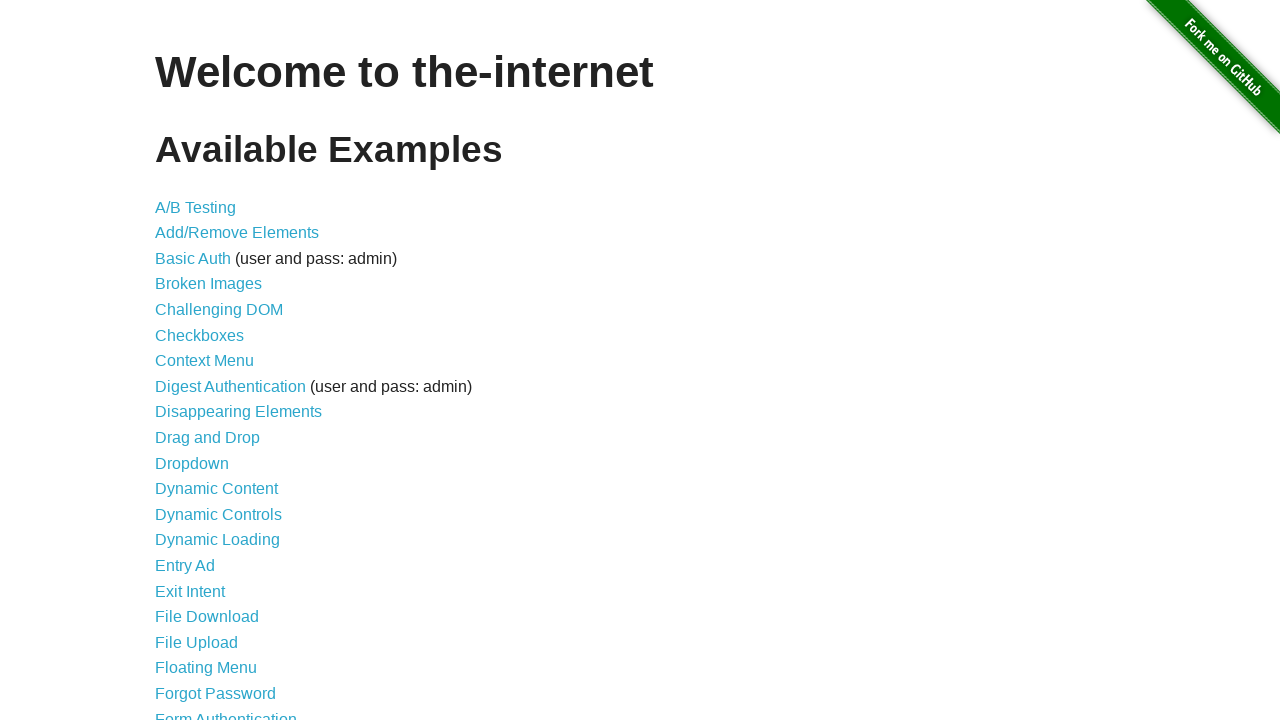

Verified URL is home page after navigation
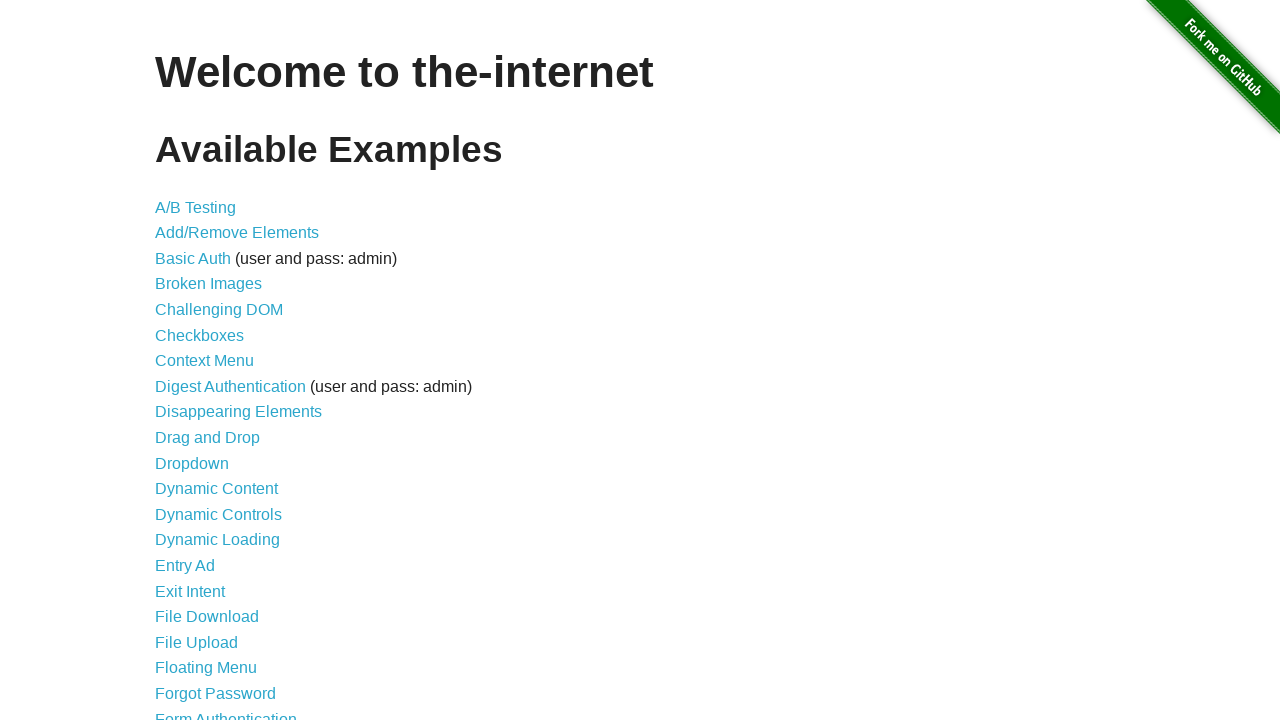

Reloaded page and waited for domcontentloaded state
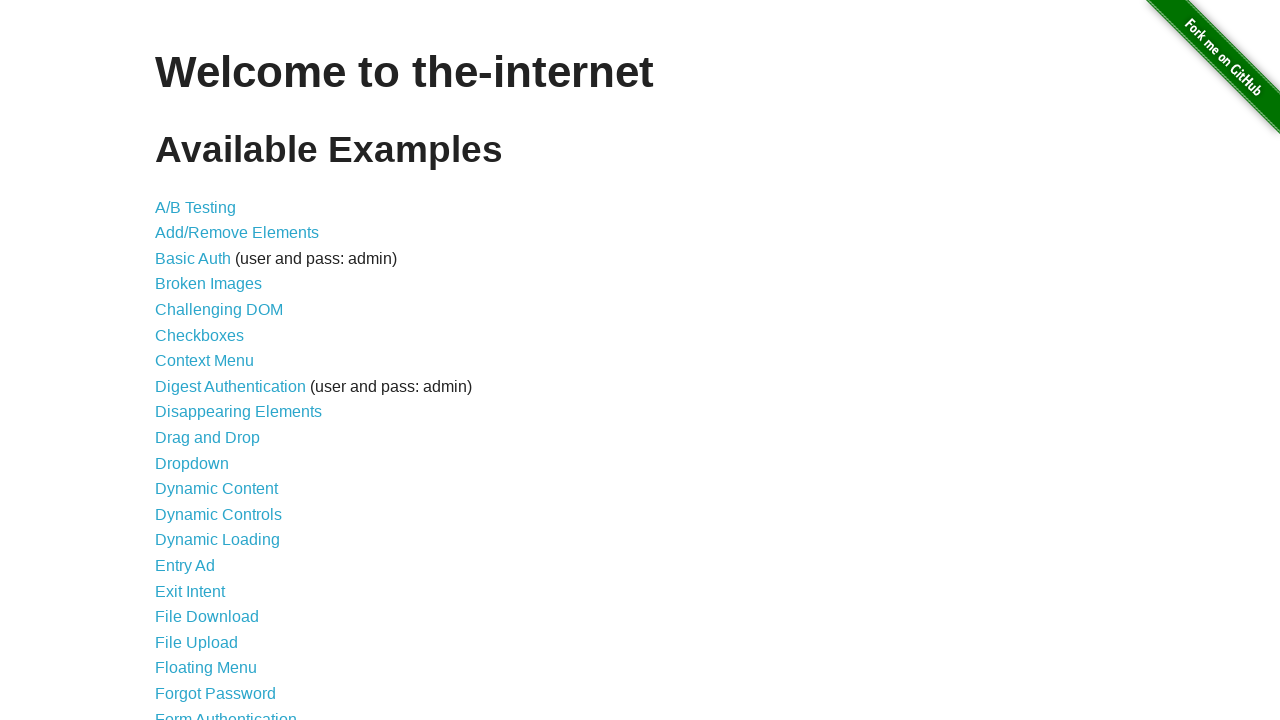

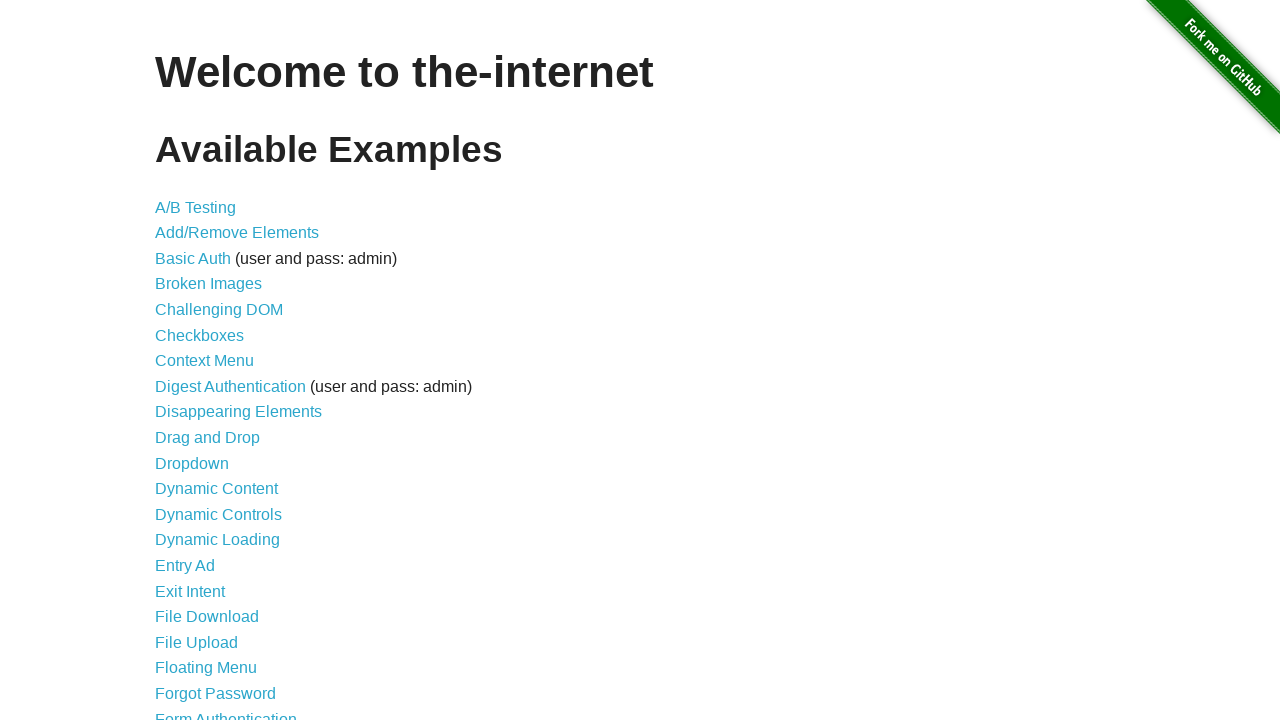